Tests date picker functionality by selecting a specific date (July 8, 2024) using year and month dropdowns

Starting URL: https://demoqa.com/date-picker

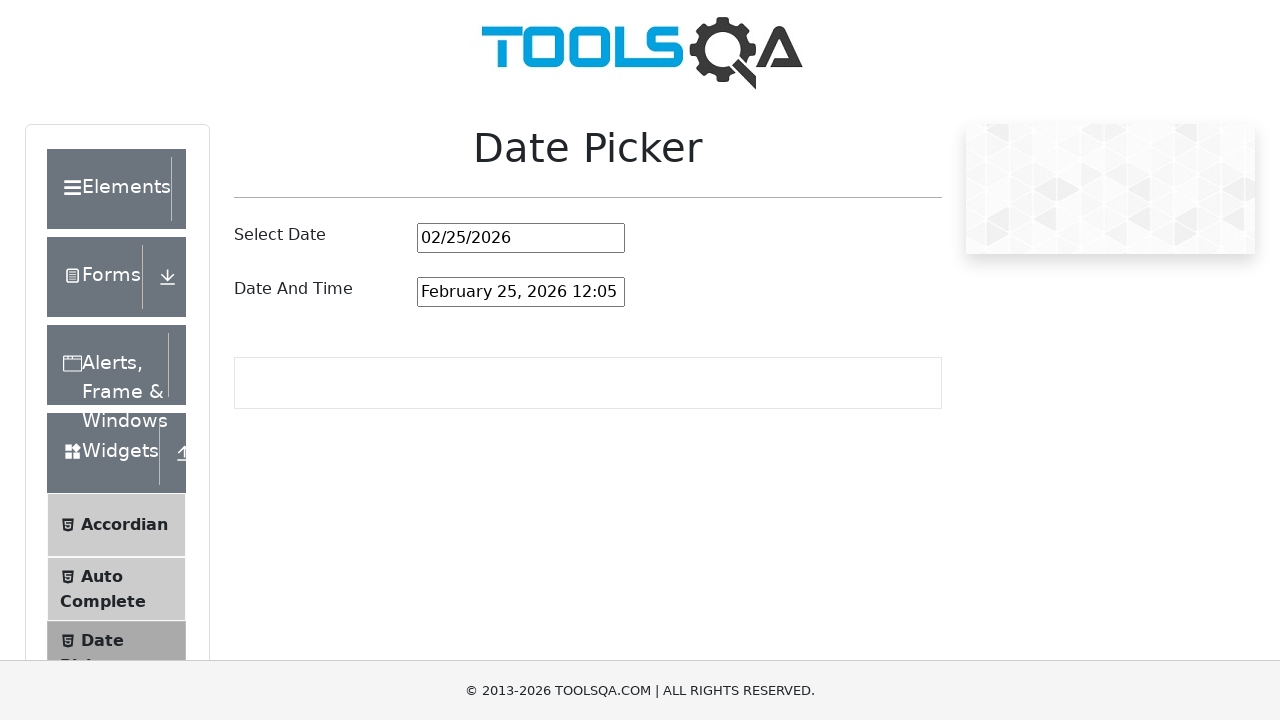

Clicked date input to open date picker at (521, 238) on #datePickerMonthYearInput
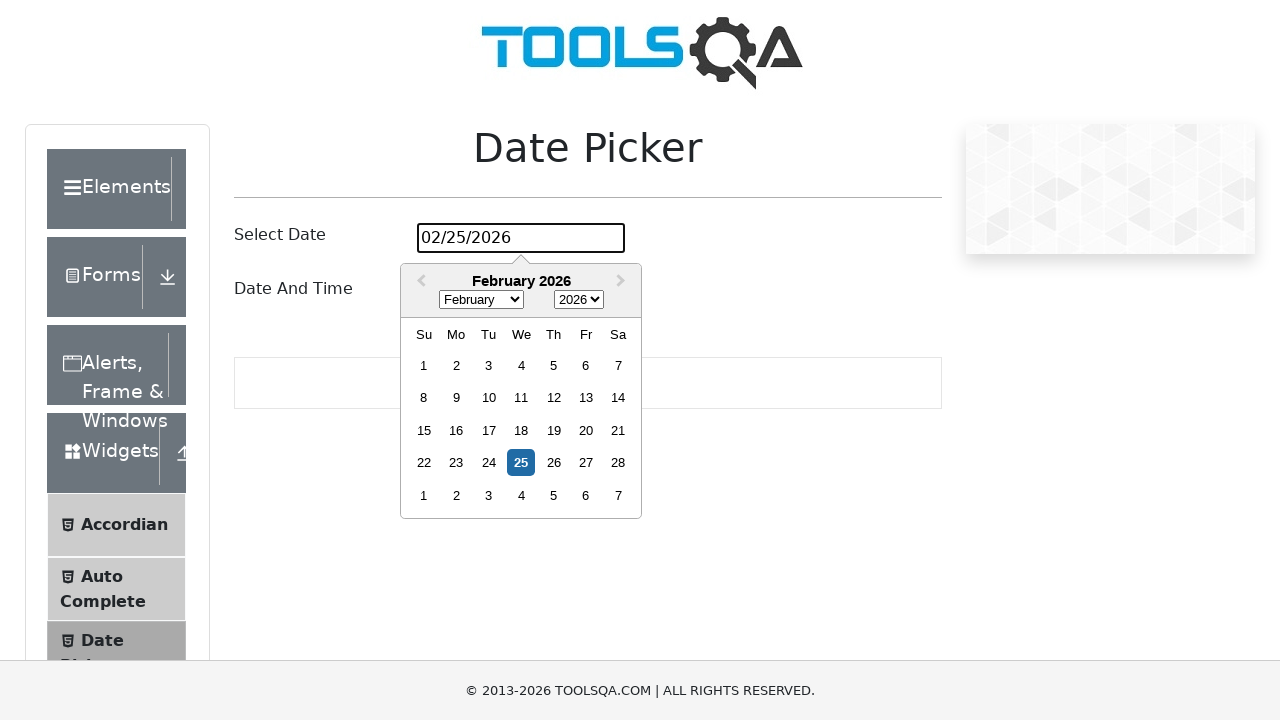

Selected year 2024 from year dropdown on select.react-datepicker__year-select
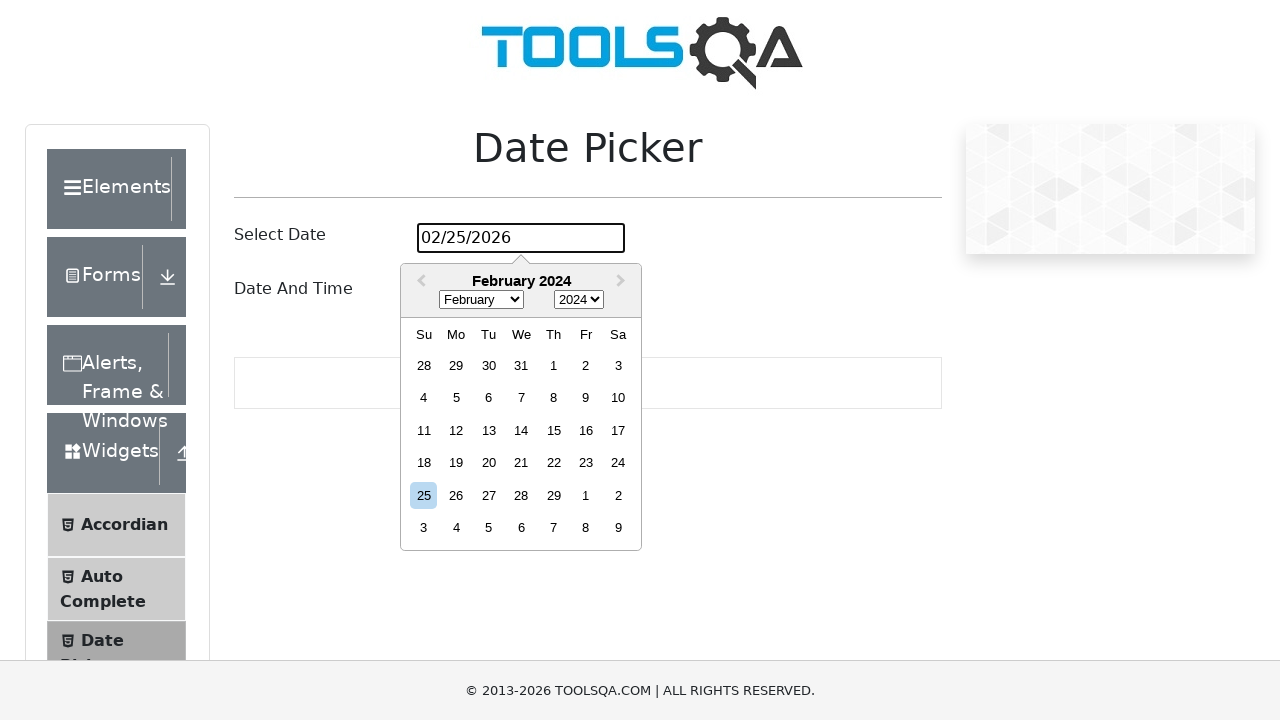

Selected July from month dropdown on select.react-datepicker__month-select
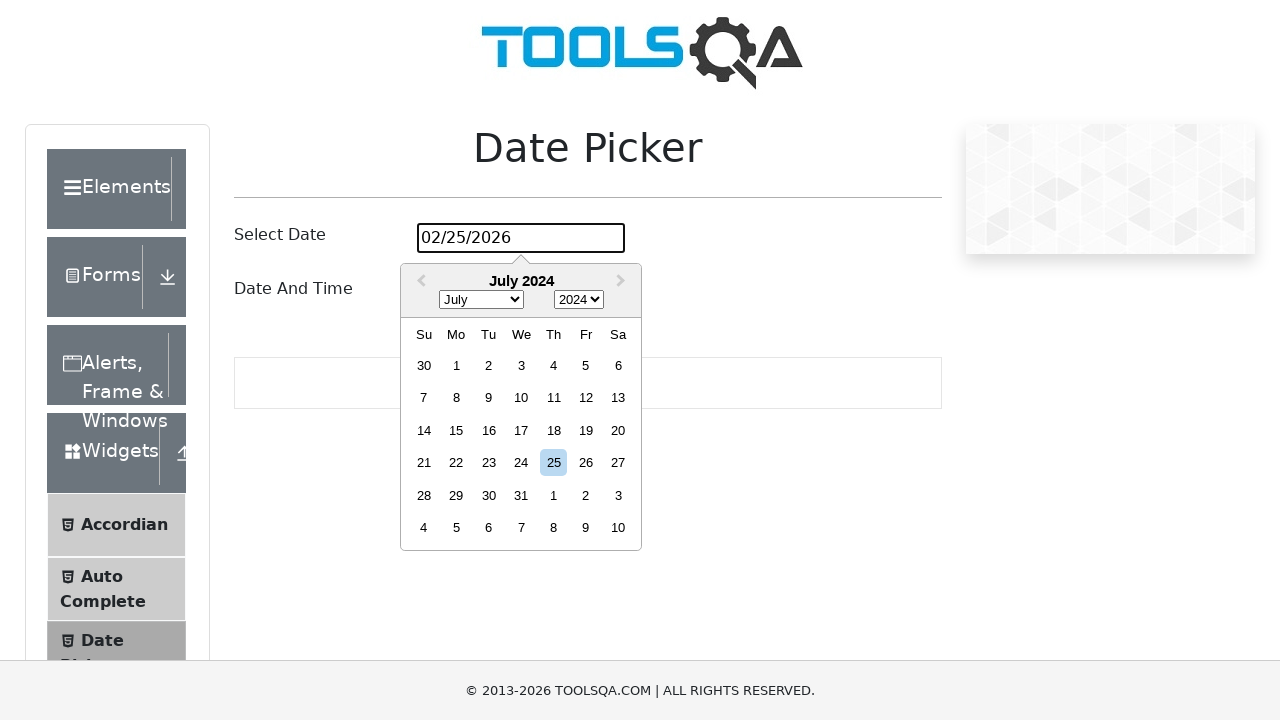

Clicked on day 8 to select July 8, 2024 at (456, 398) on div.react-datepicker__day.react-datepicker__day--008
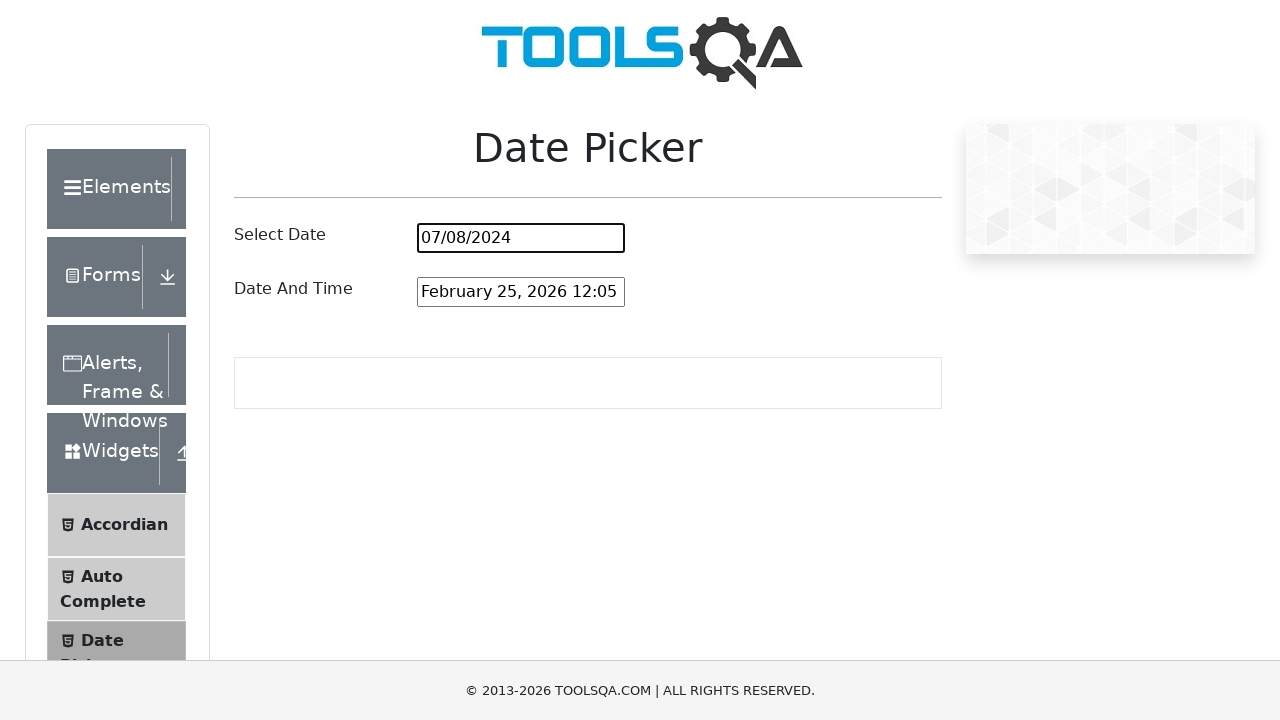

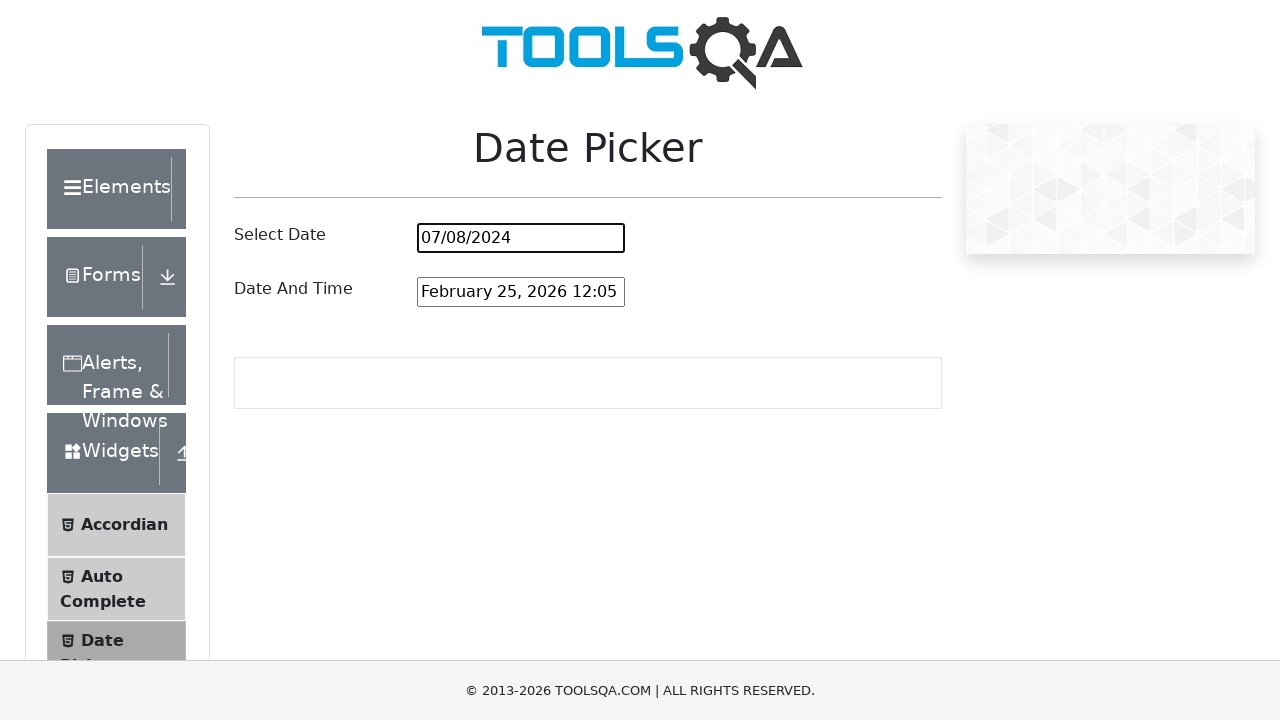